Tests form input functionality by filling a text field, selecting a radio button, and checking a checkbox on a practice form

Starting URL: https://awesomeqa.com/practice.html

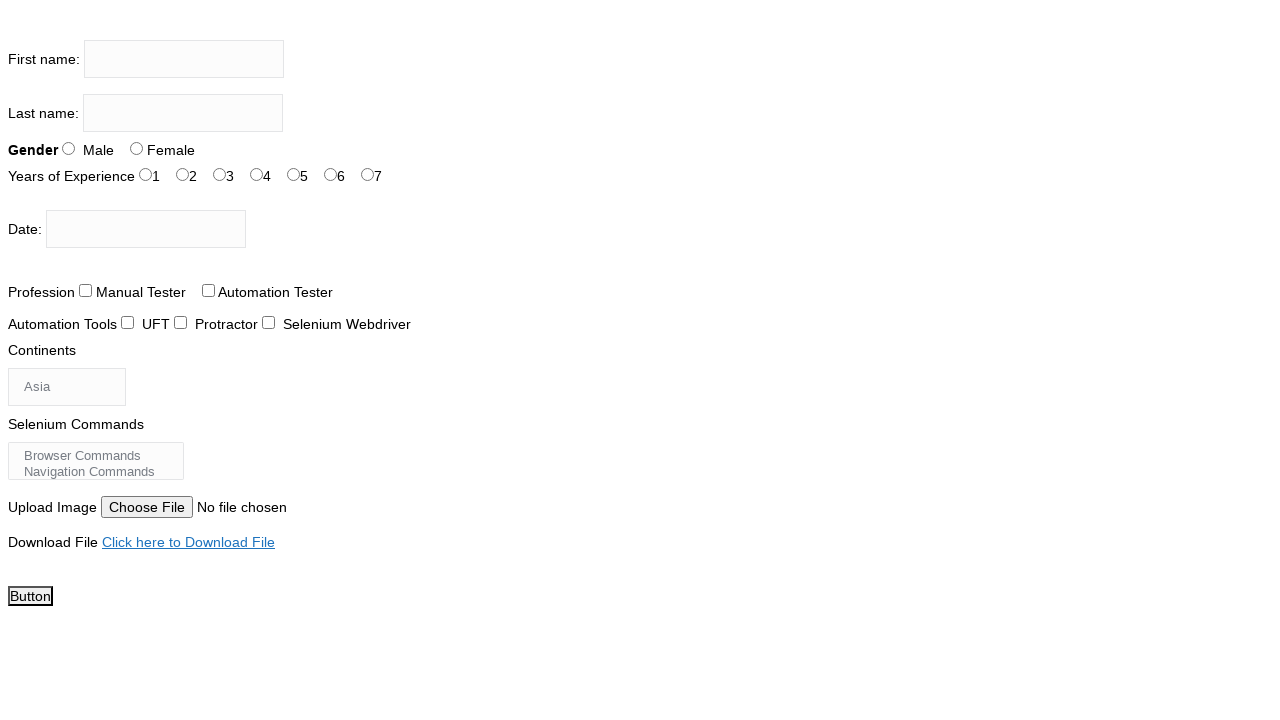

Filled firstname text field with 'first' on input[name='firstname']
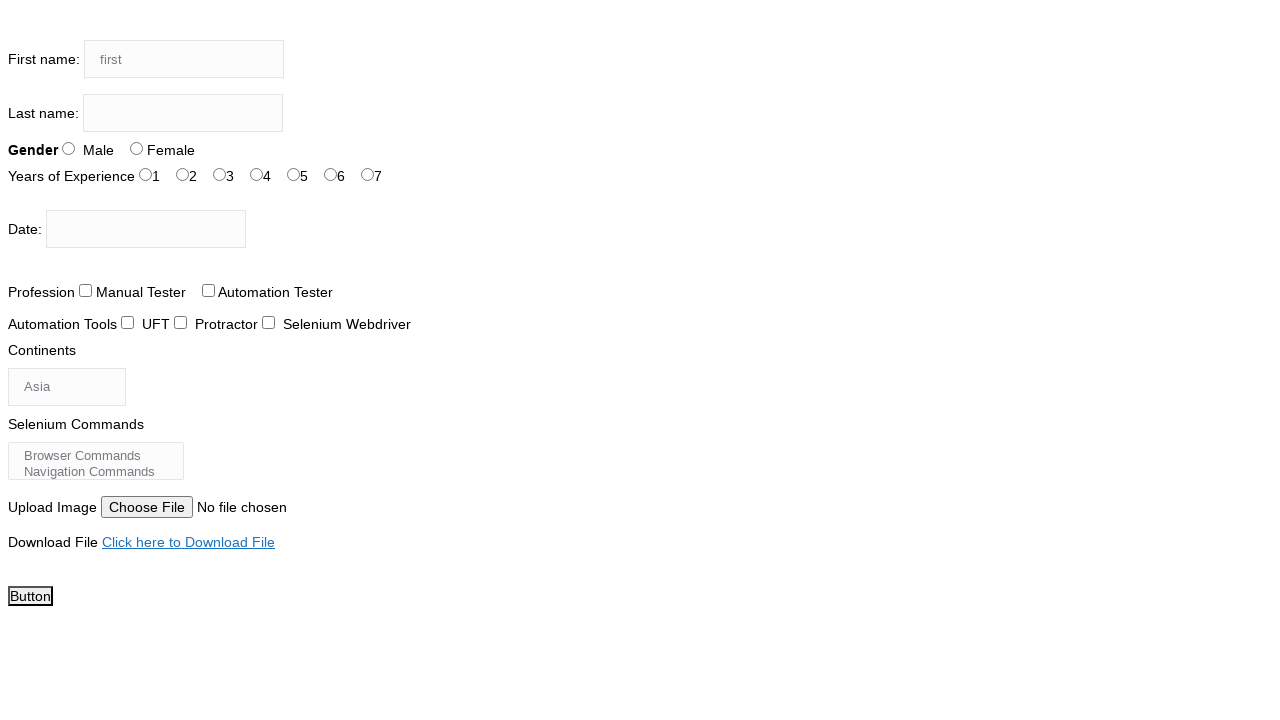

Selected radio button for sex/gender option at (68, 148) on #sex-0
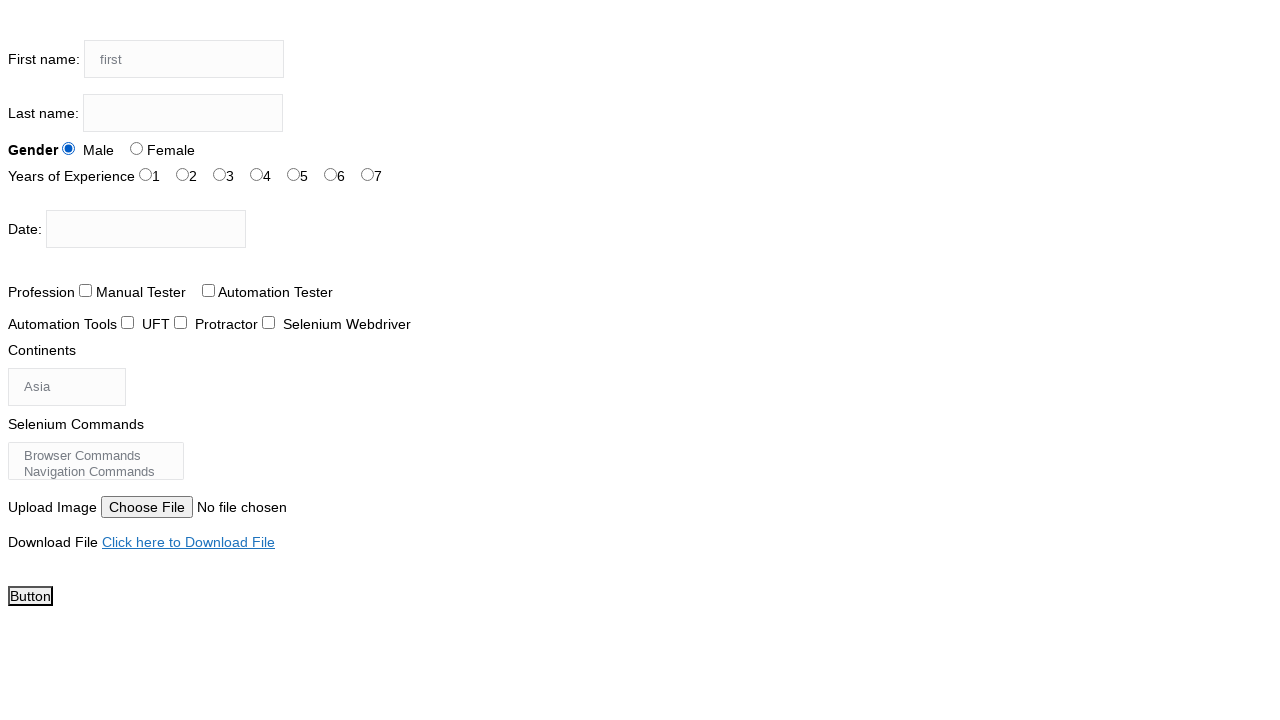

Checked profession checkbox at (208, 290) on #profession-1
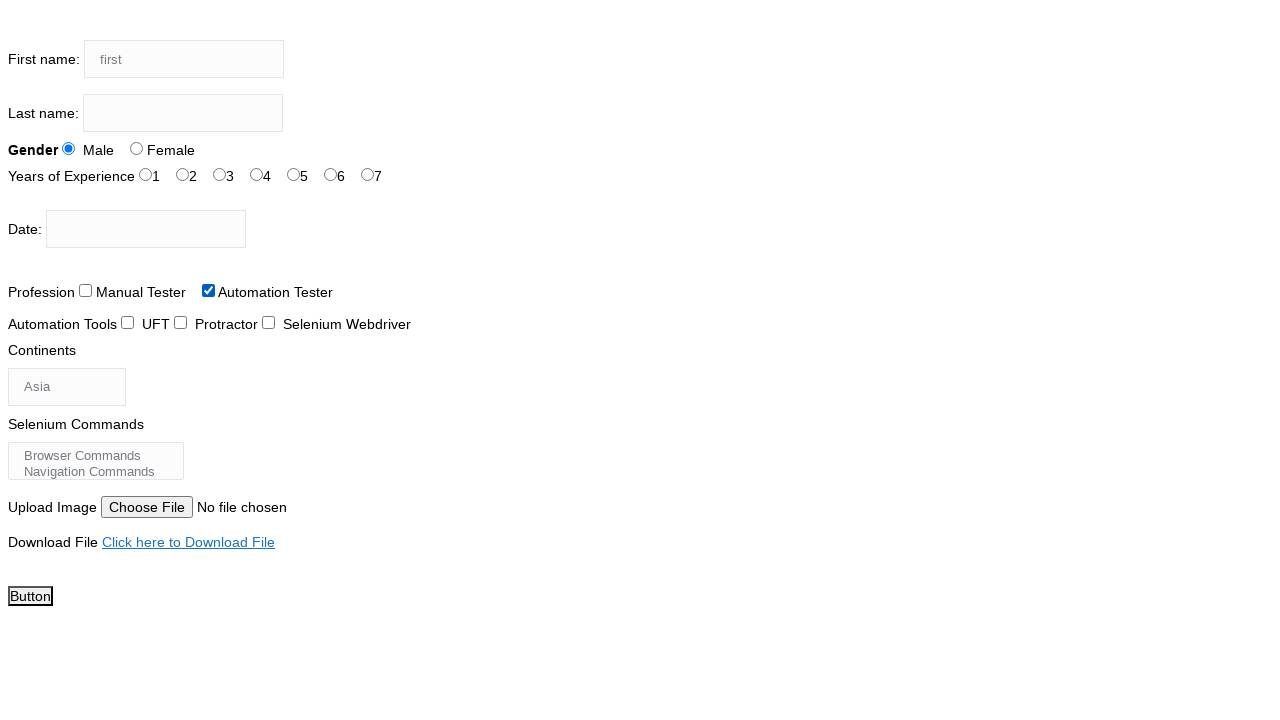

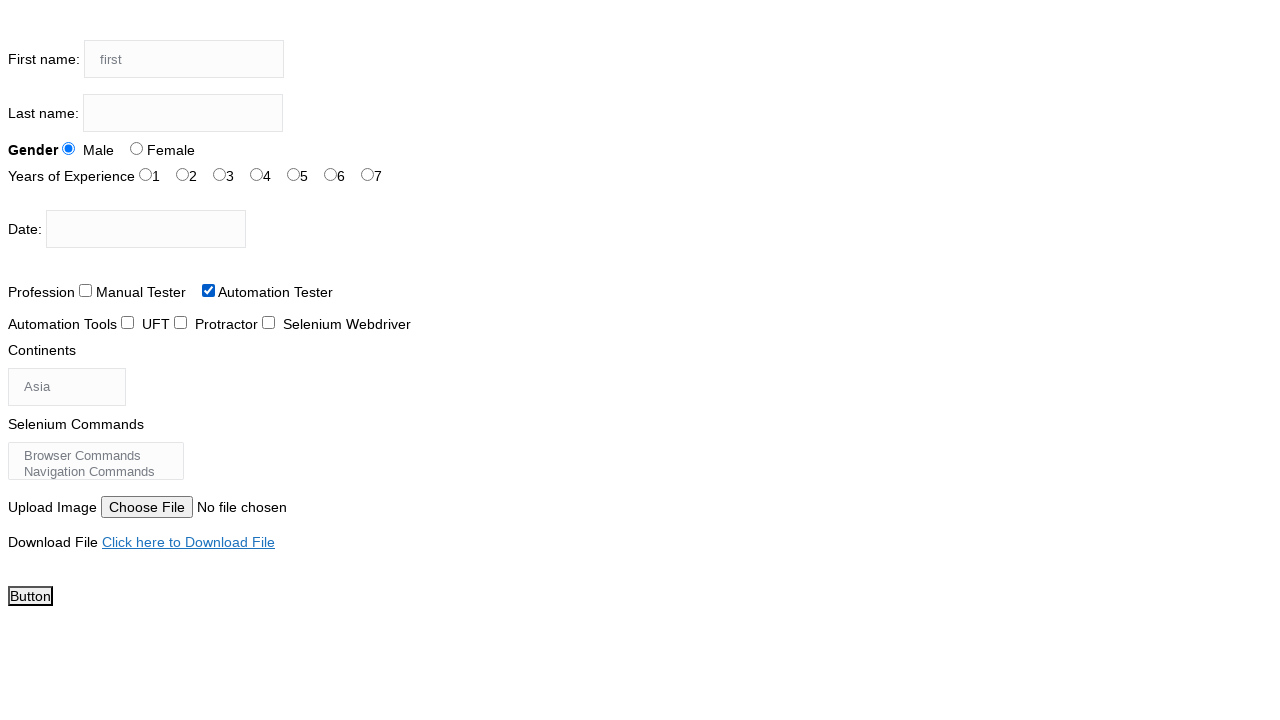